Verifies the page title text on the login page

Starting URL: https://the-internet.herokuapp.com/

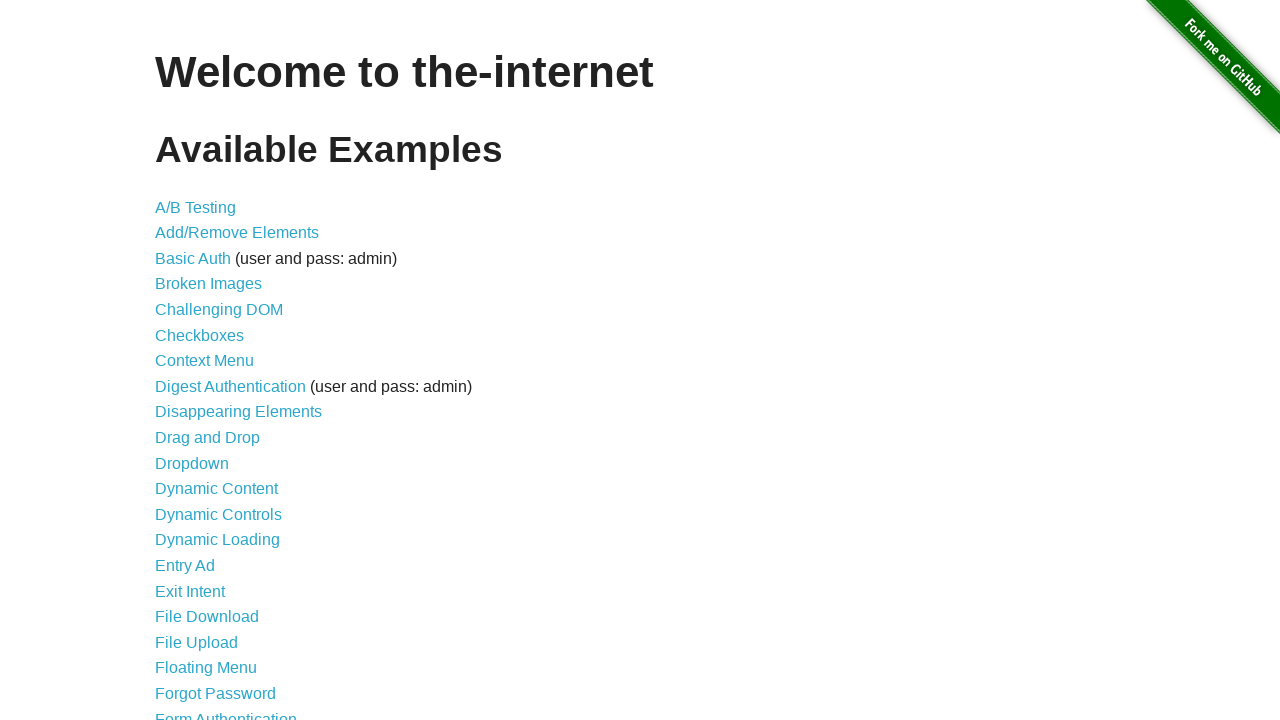

Clicked on Form Authentication link at (226, 712) on text="Form Authentication"
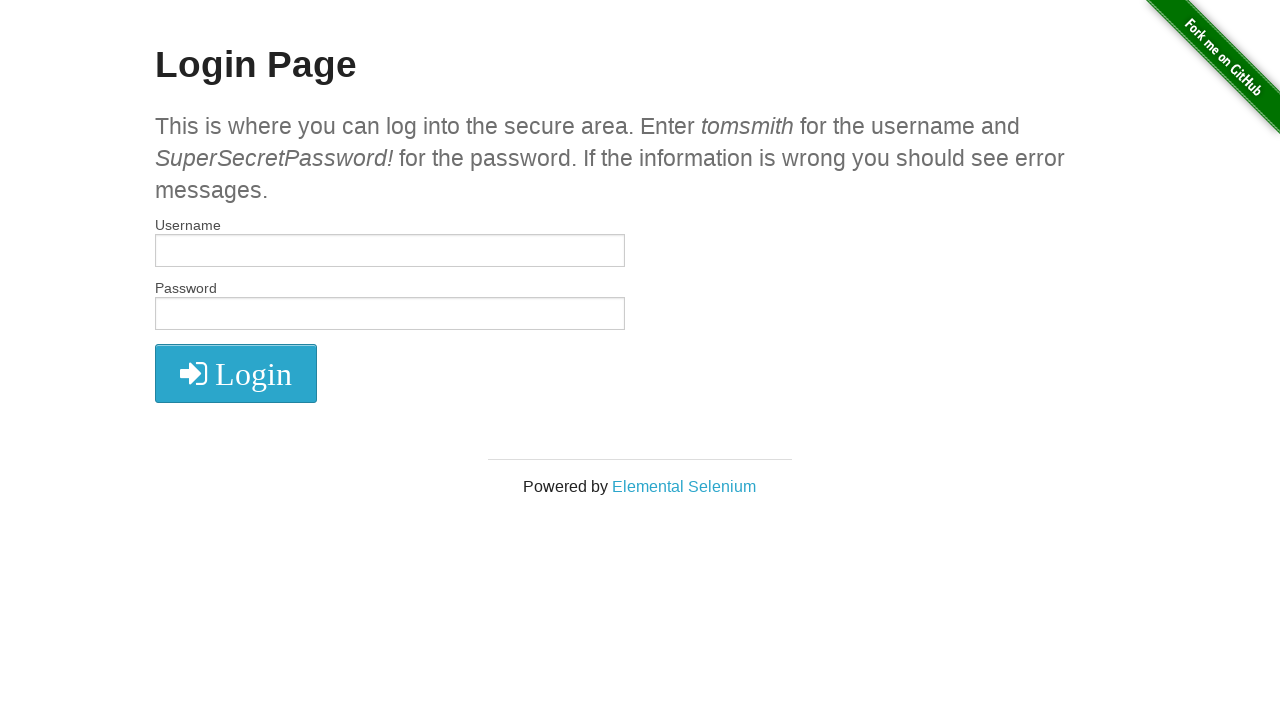

Located Login Page heading element
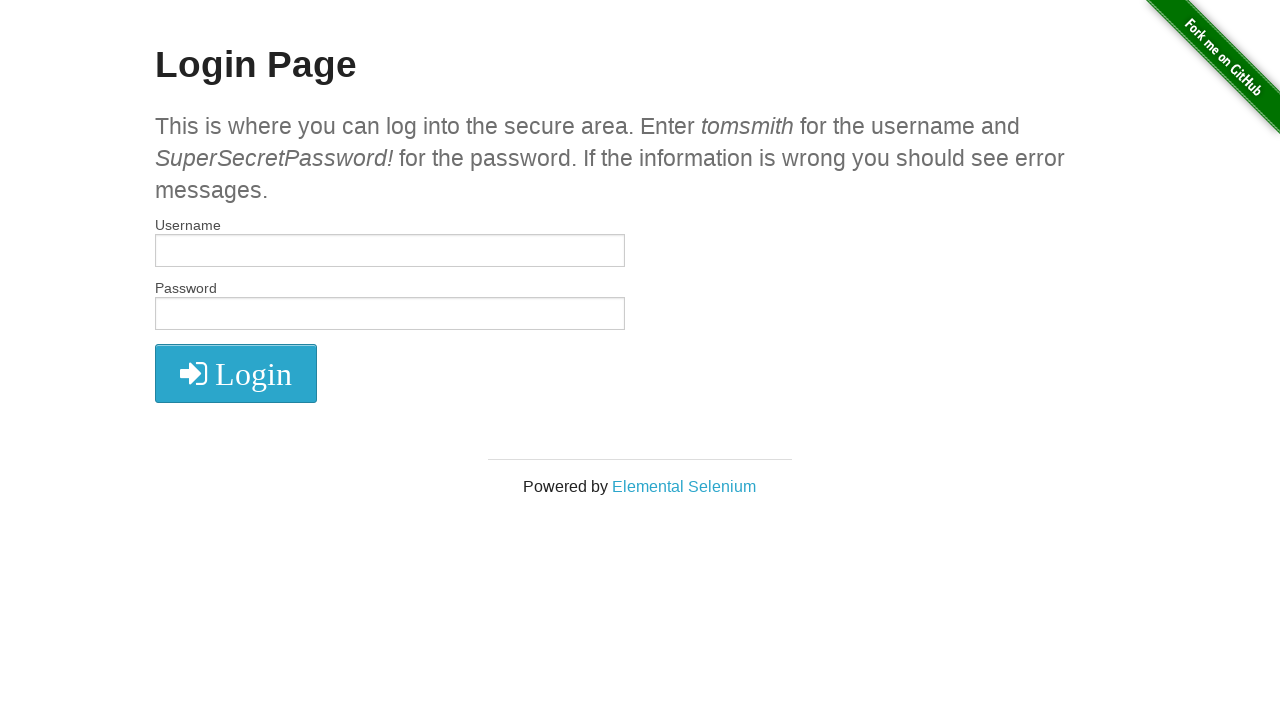

Verified Login Page heading text matches expected value
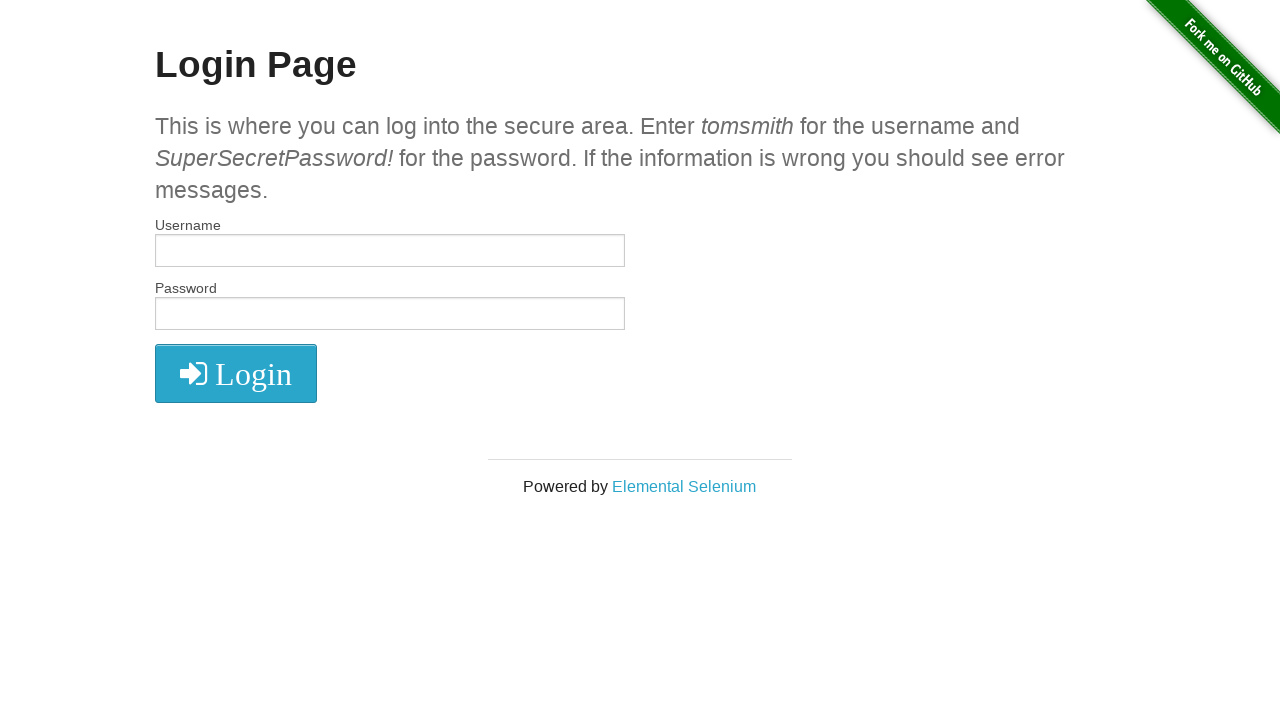

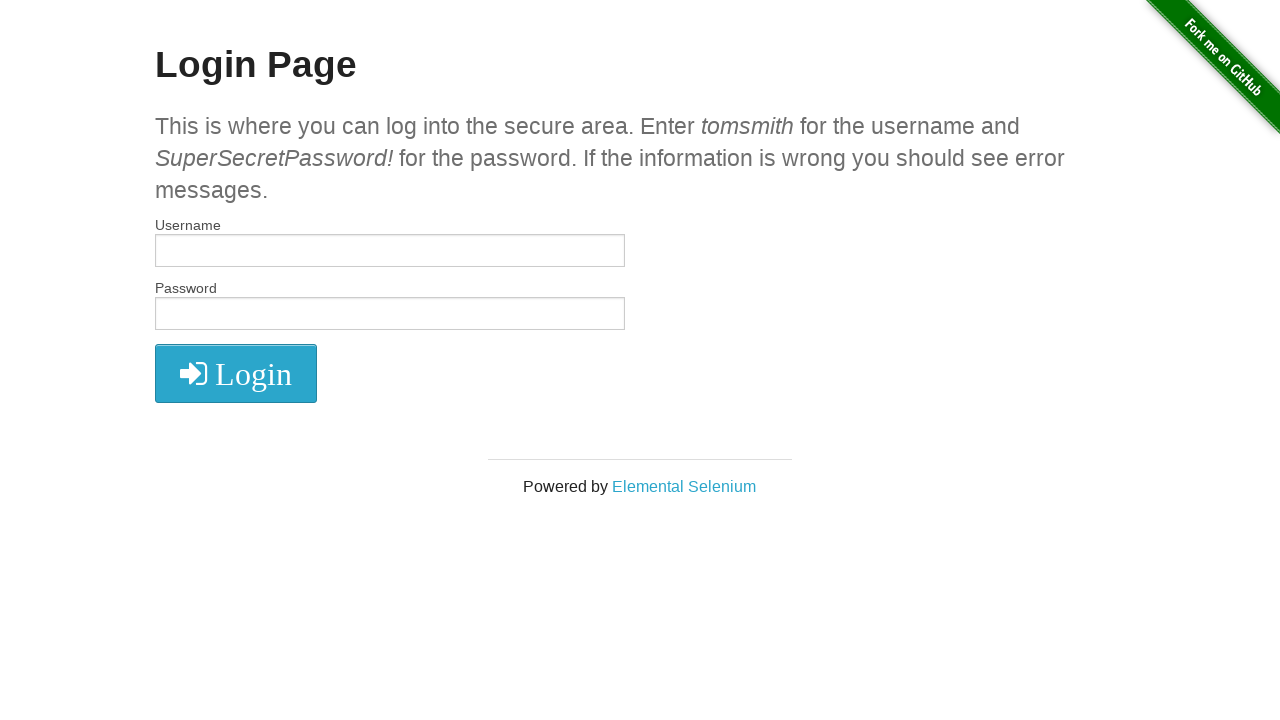